Verifies that the email input field has the correct type attribute set to "email"

Starting URL: https://vue-demo.daniel-avellaneda.com/signup

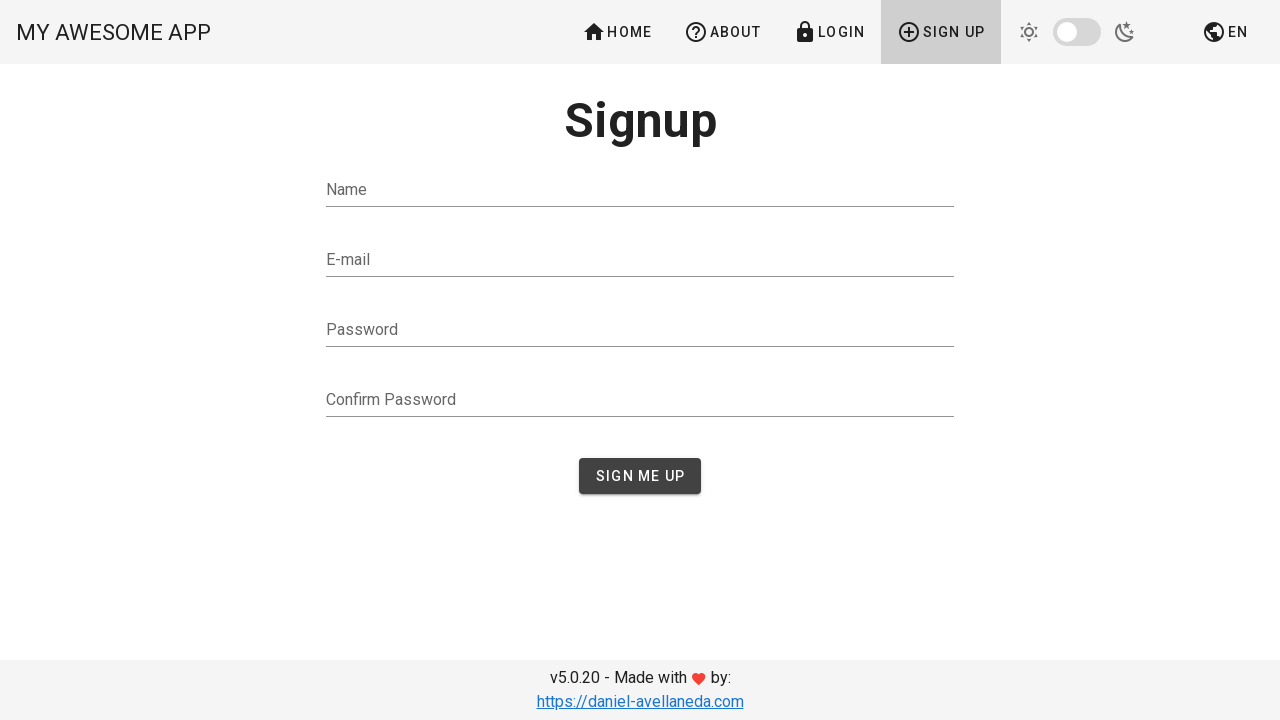

Navigated to signup page
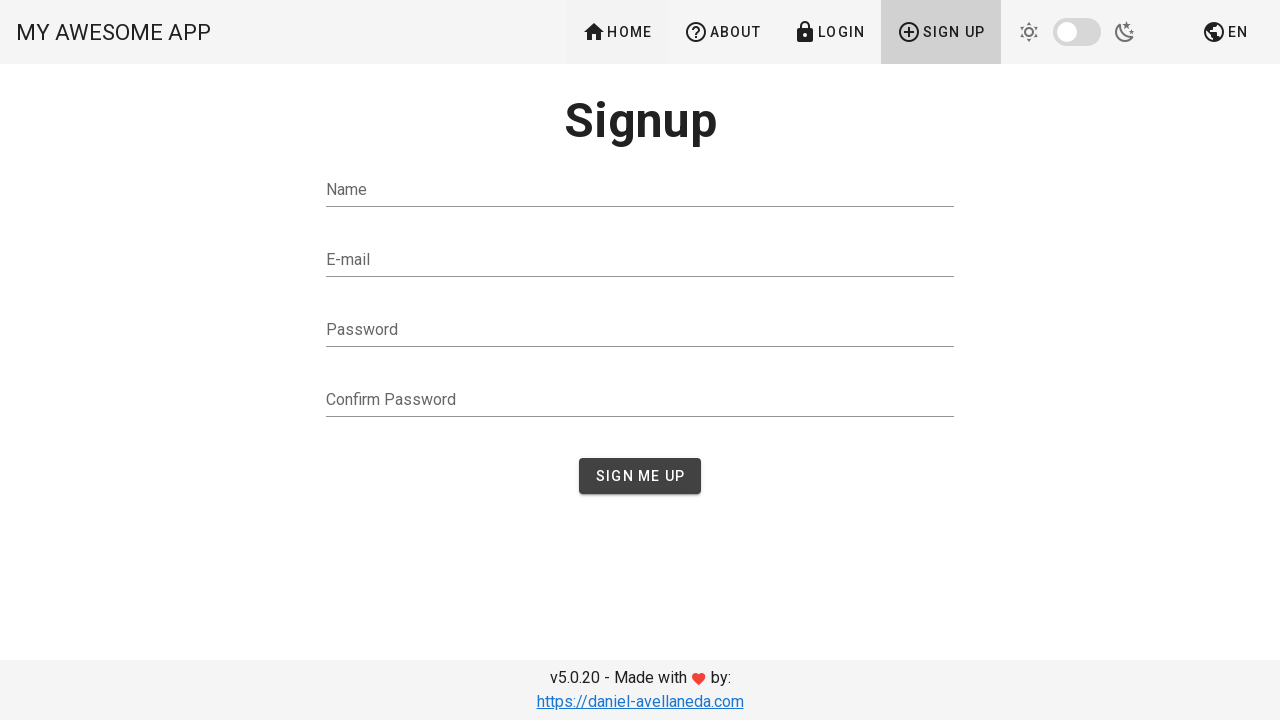

Retrieved type attribute from email input field
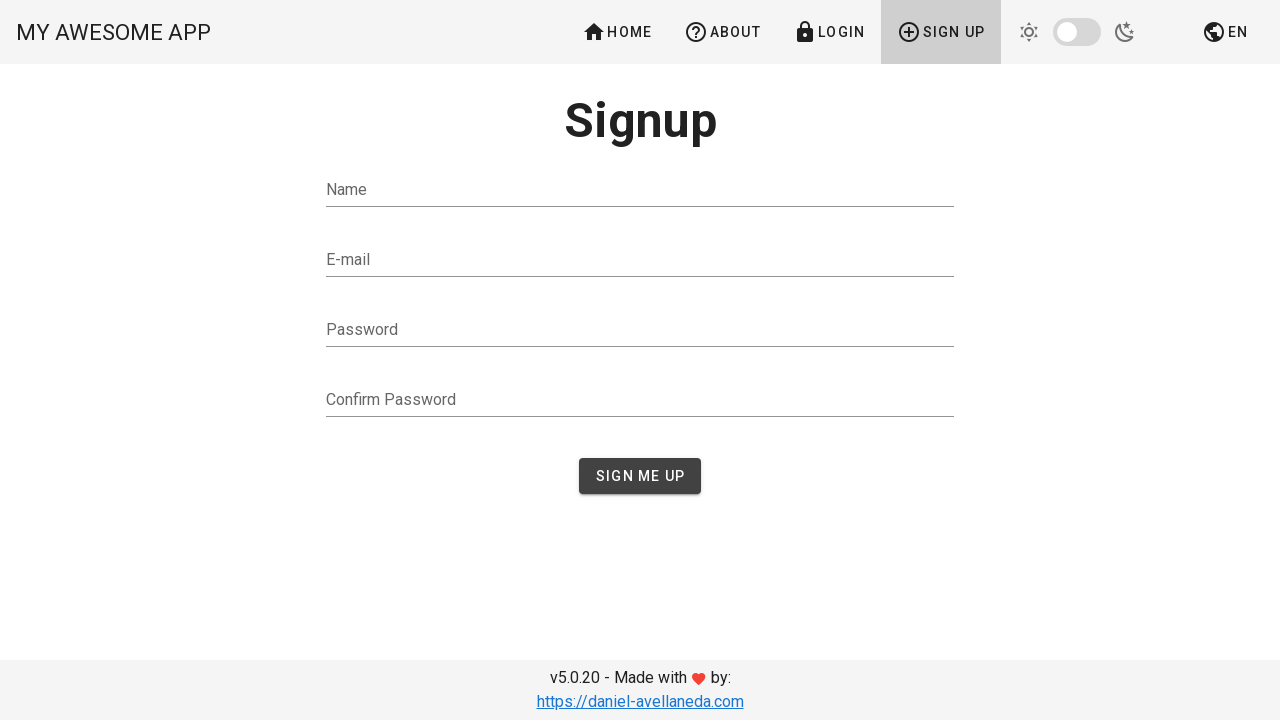

Verified email input field has type='email'
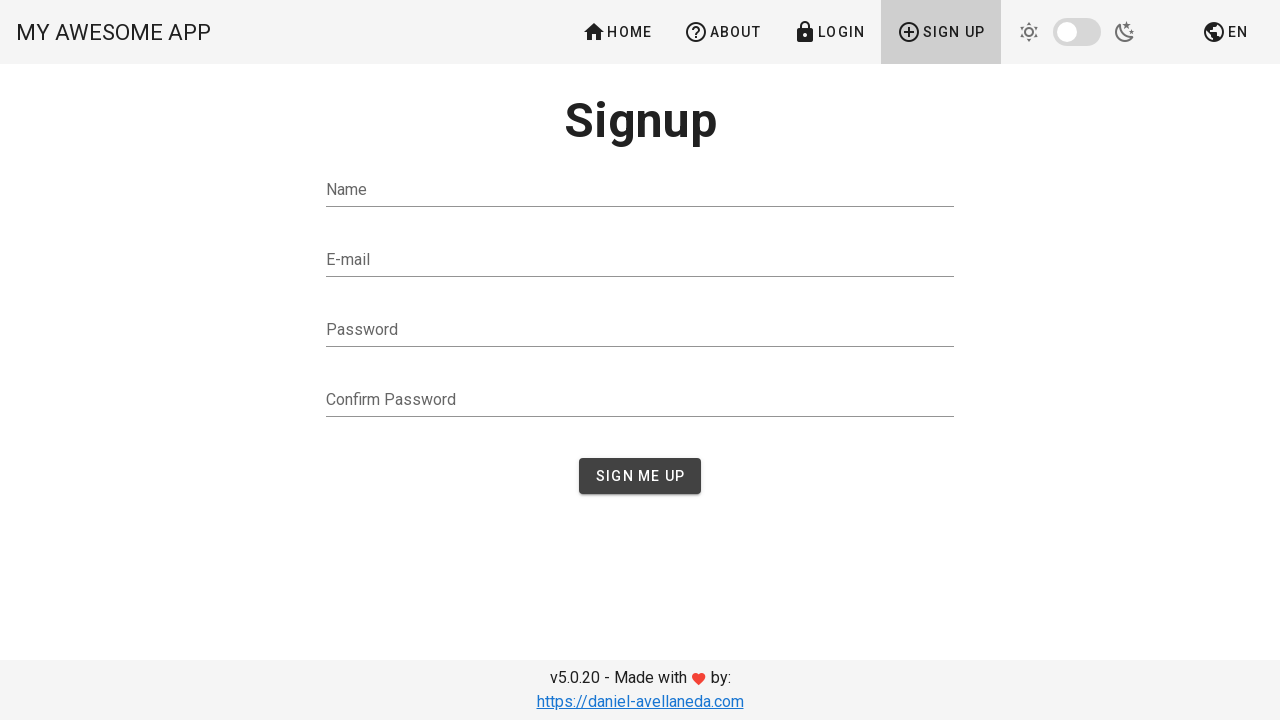

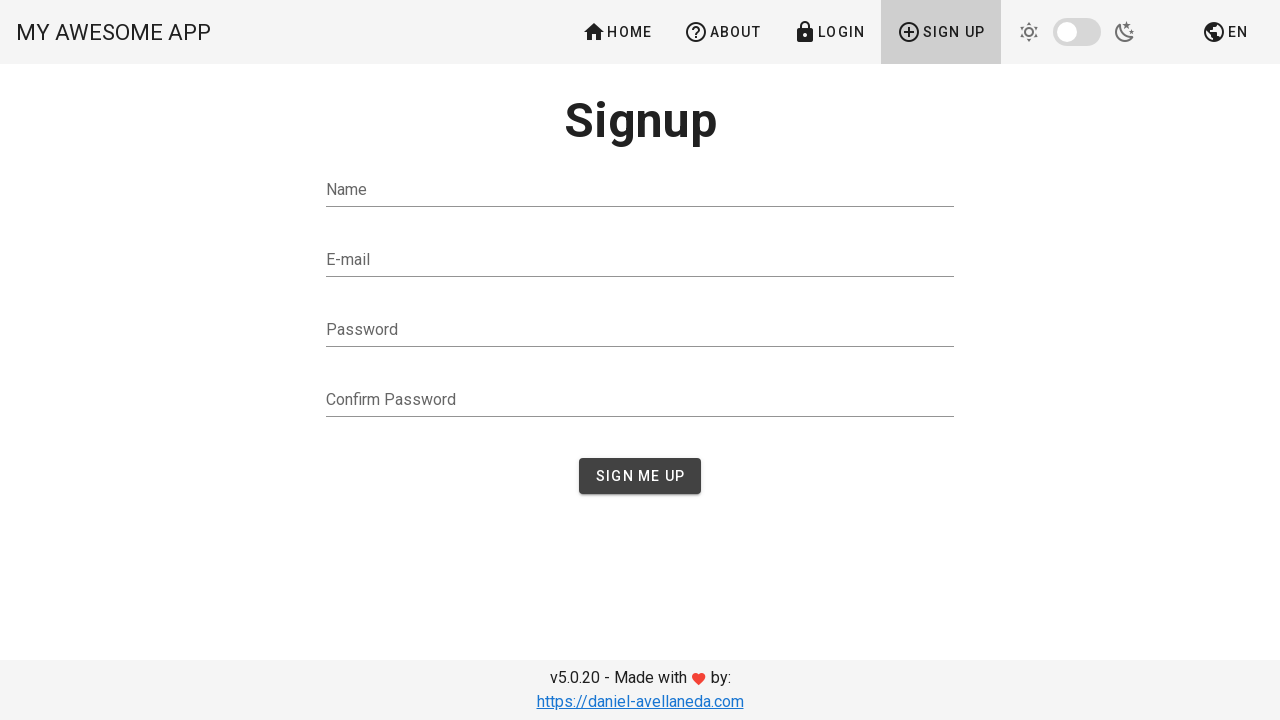